Tests the pesticide registration search functionality on ICAMA website by entering a search term, submitting the form, opening a result detail modal, closing it, and navigating to the next page of results.

Starting URL: https://www.icama.cn/BasicdataSystem/pesticideRegistrationEn/queryselect_en.do

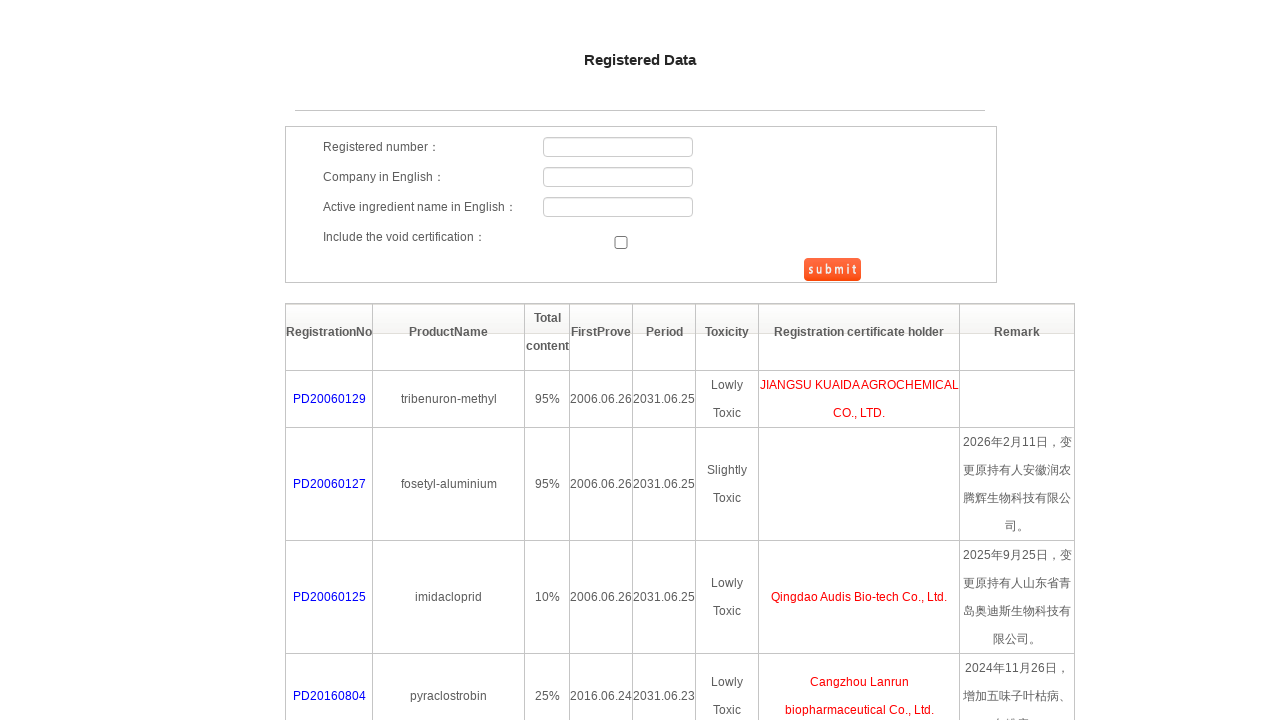

Filled search field with 'Dimethoate' on #searchForm > div.search_table > table > tbody > tr:nth-child(3) > td.t1 > input
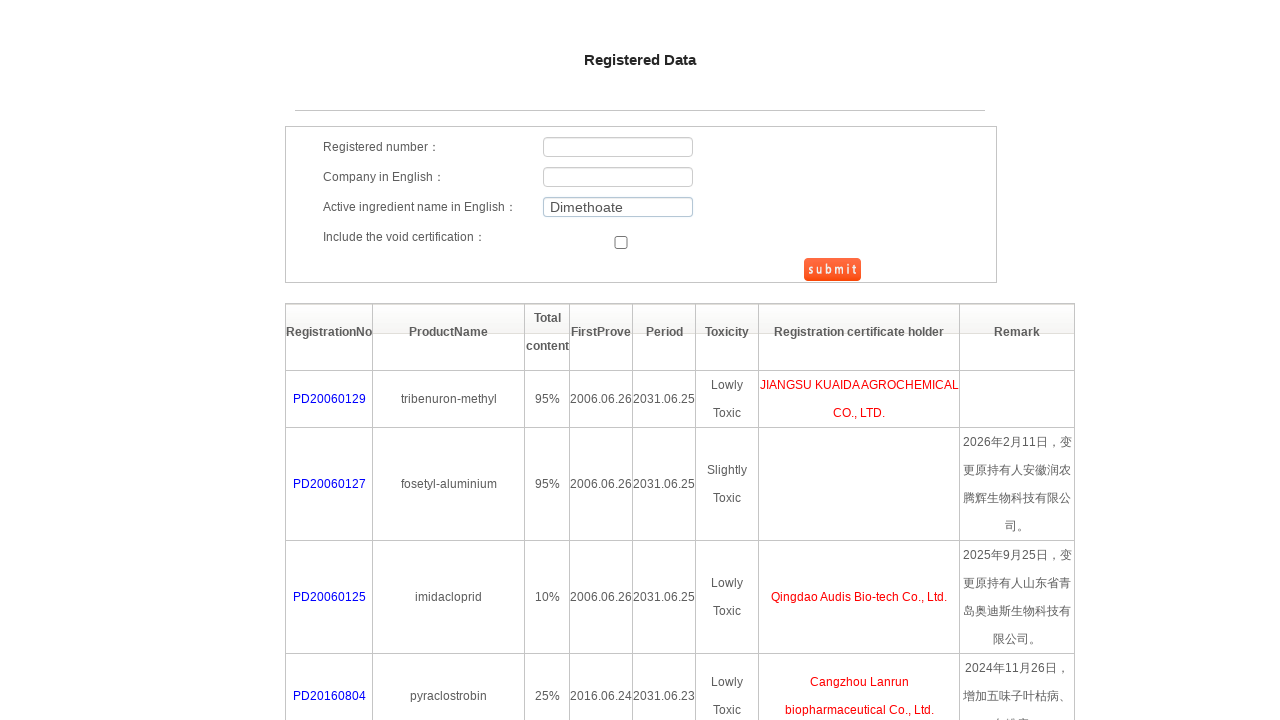

Clicked submit button to search for pesticide at (832, 270) on #btnSubmit
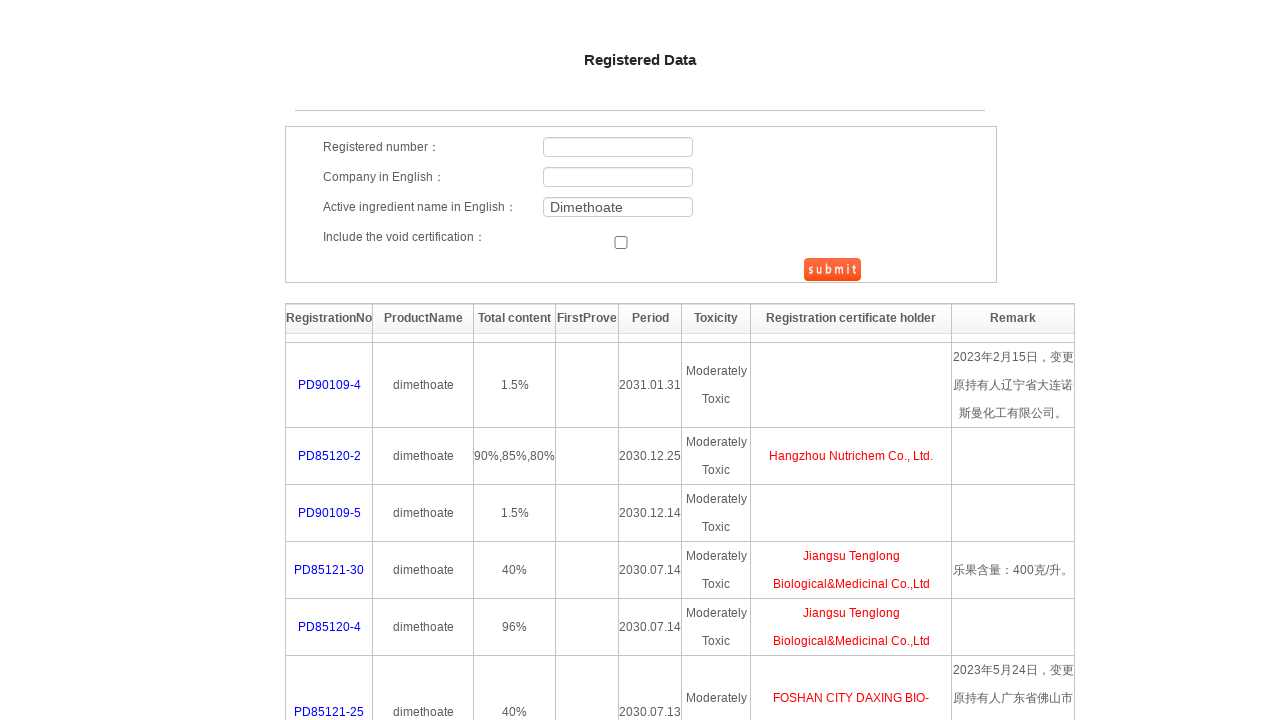

Search results loaded and network idle
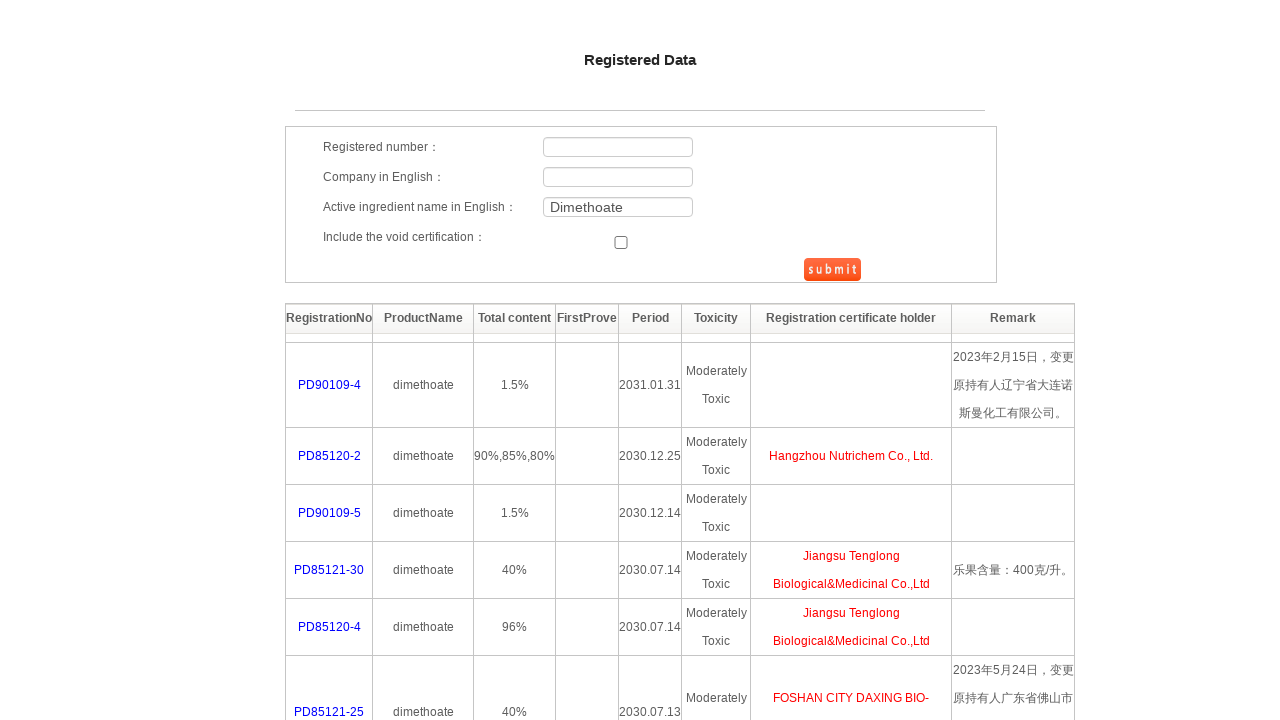

First result item selector appeared
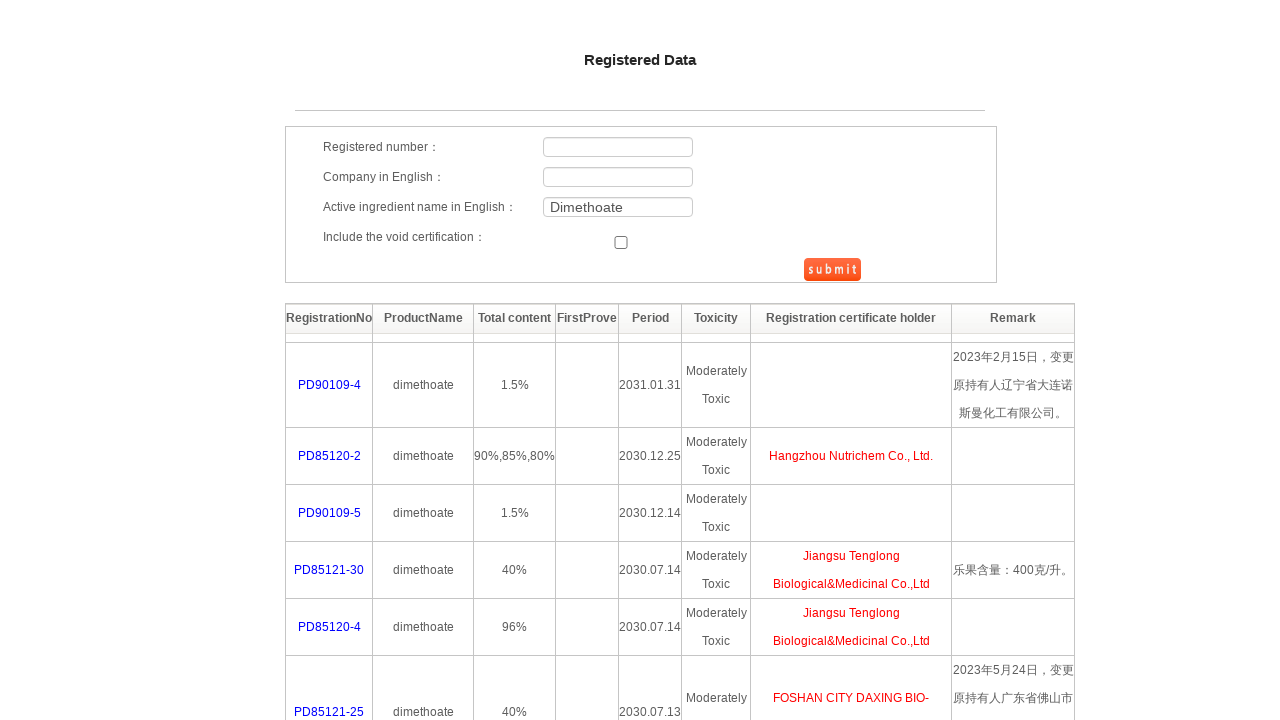

Clicked on first search result to open detail modal at (329, 385) on #tab > tbody > tr:nth-child(2) > td.t3 > span > a
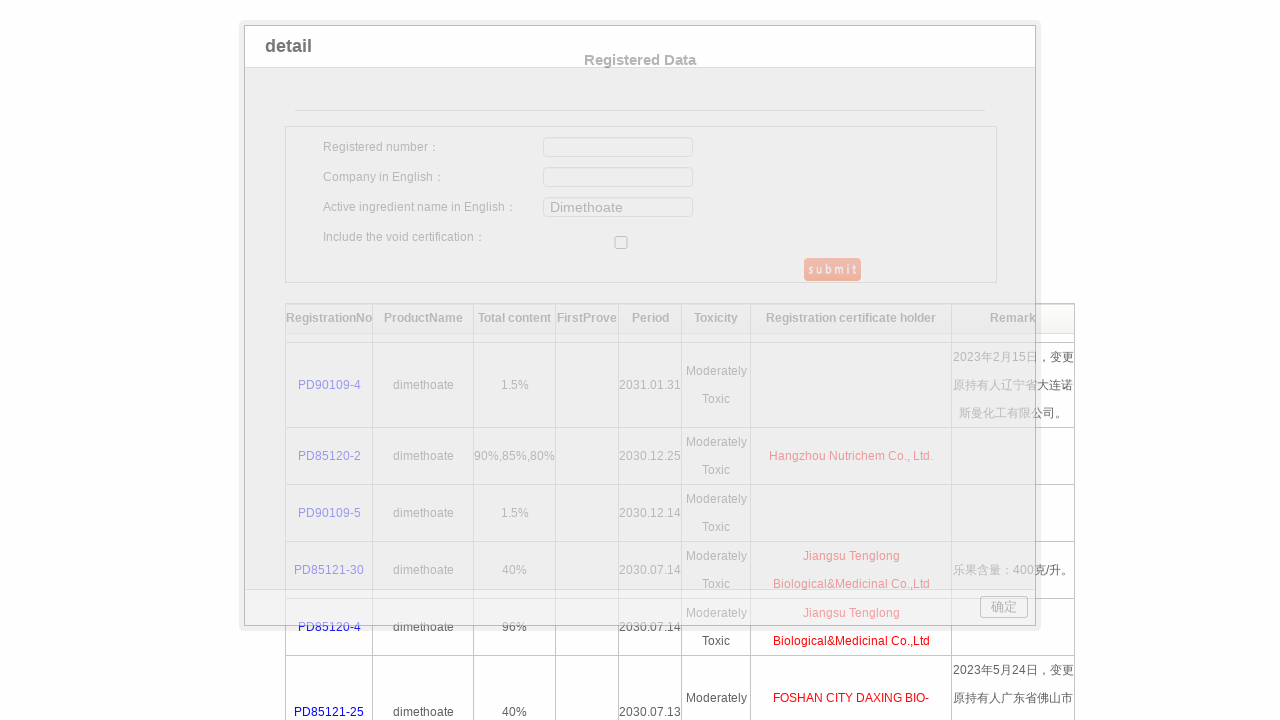

Detail modal iframe loaded
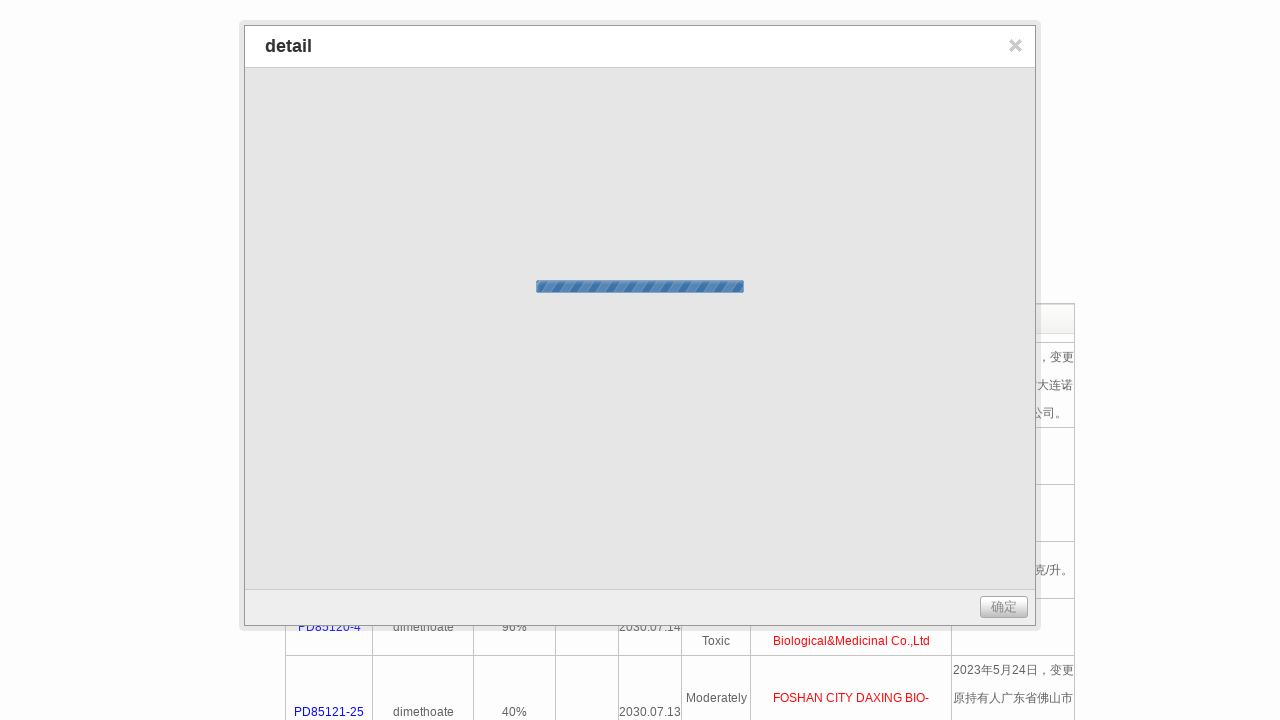

Clicked close button to close detail modal at (1016, 46) on #jbox > table > tbody > tr:nth-child(2) > td:nth-child(2) > div > a
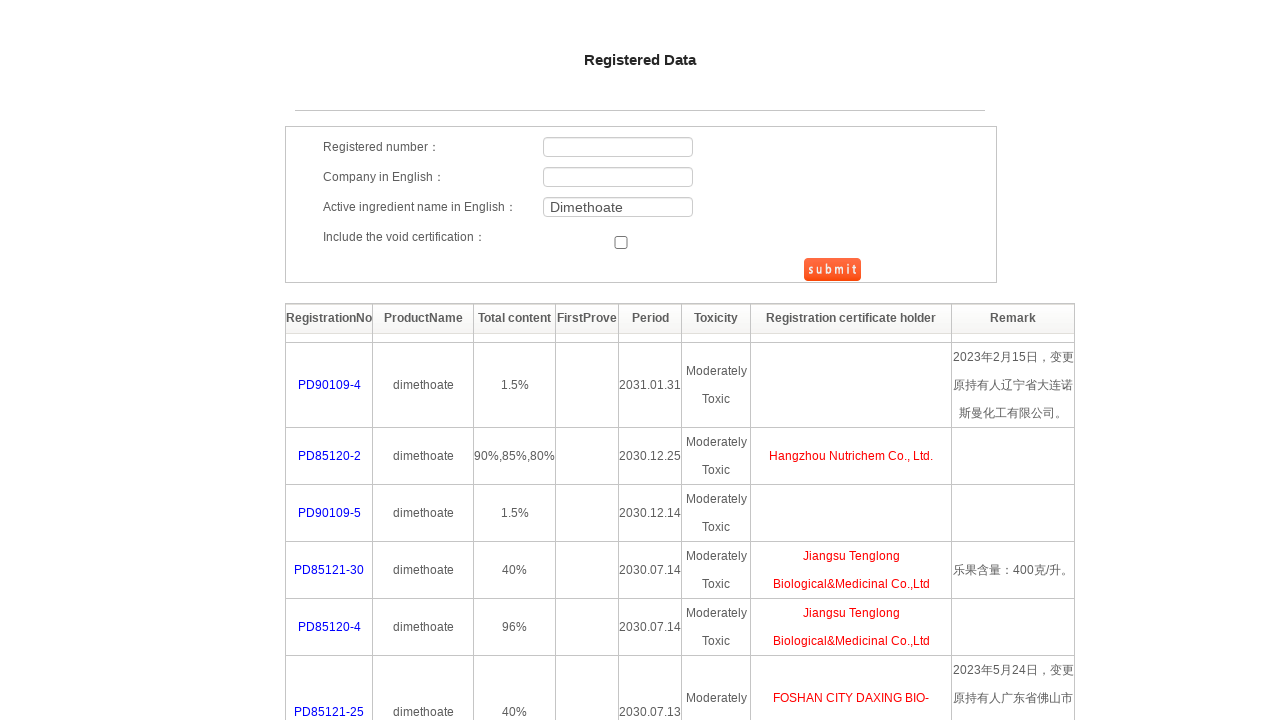

Detail modal closed and iframe hidden
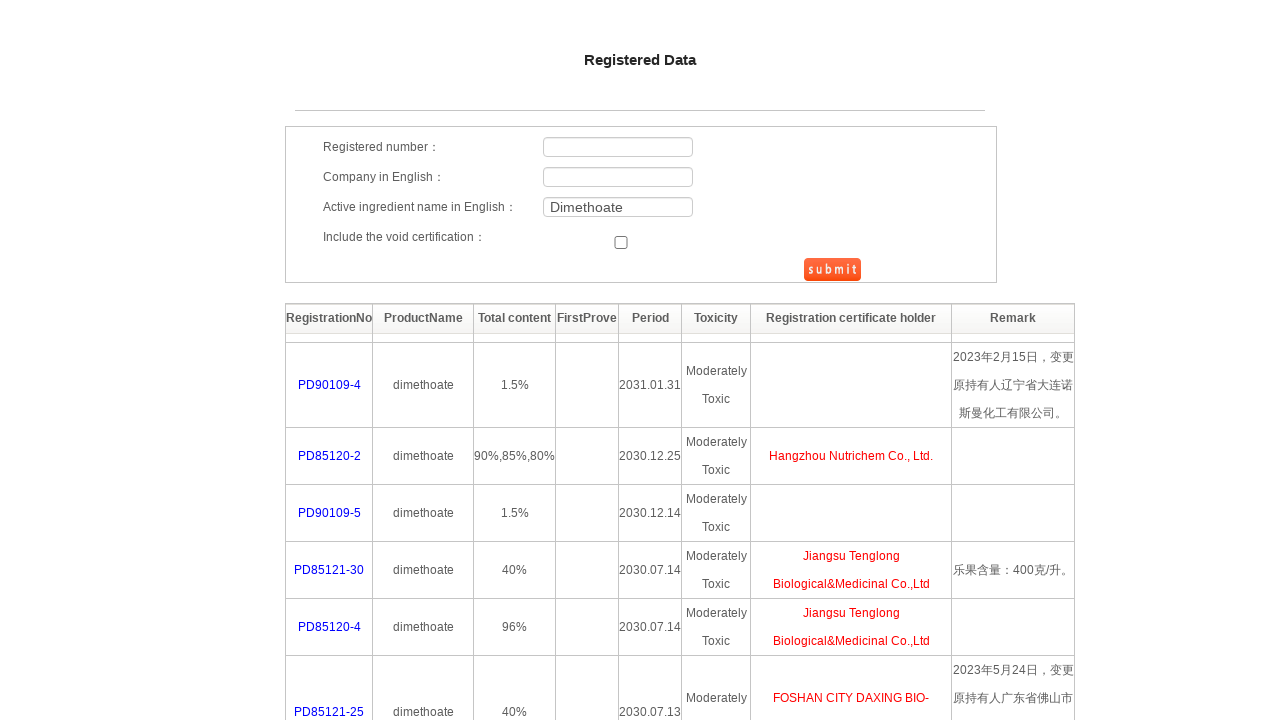

Clicked next page link to navigate to next results page at (644, 705) on xpath=//a[contains(text(), '下一页')] >> nth=0
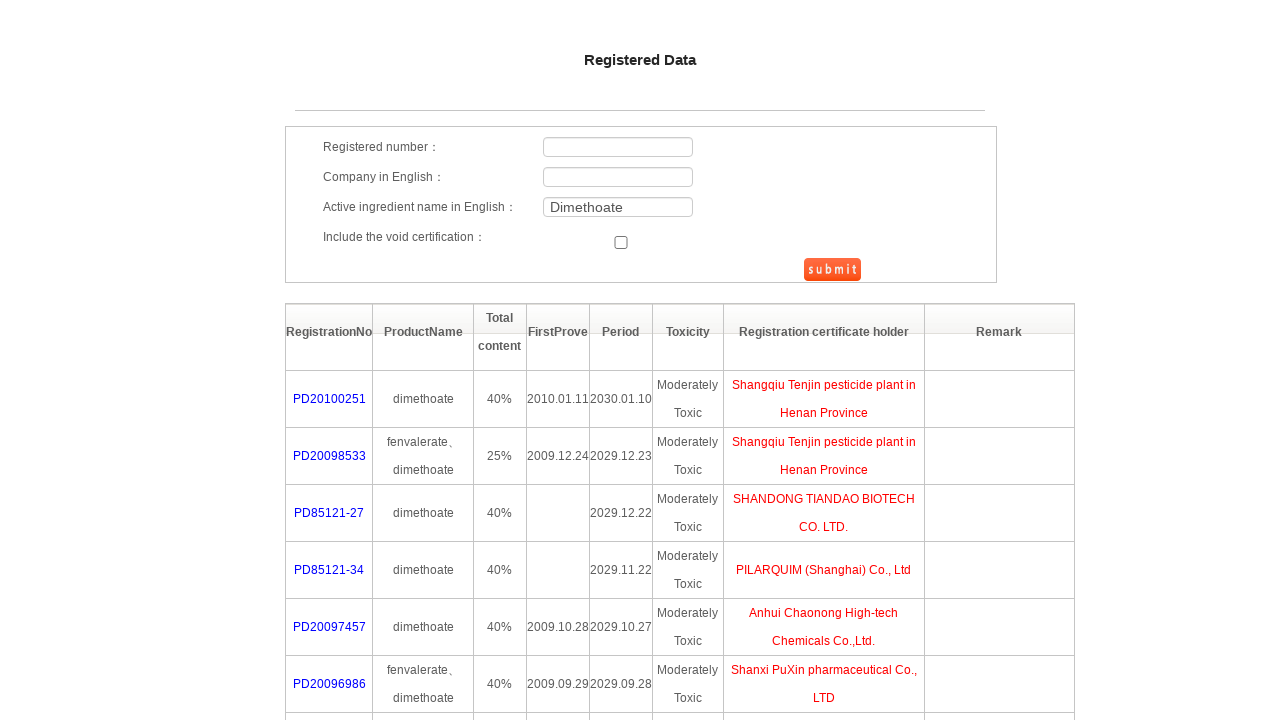

Next page loaded and network idle
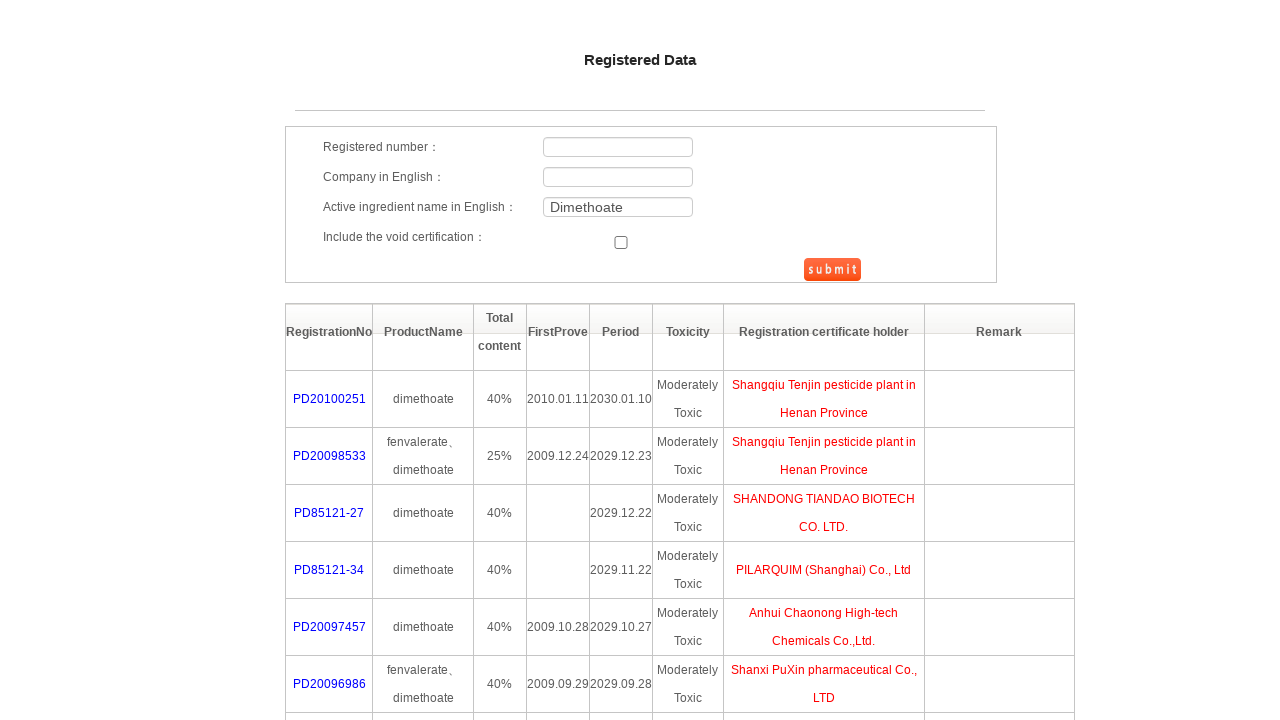

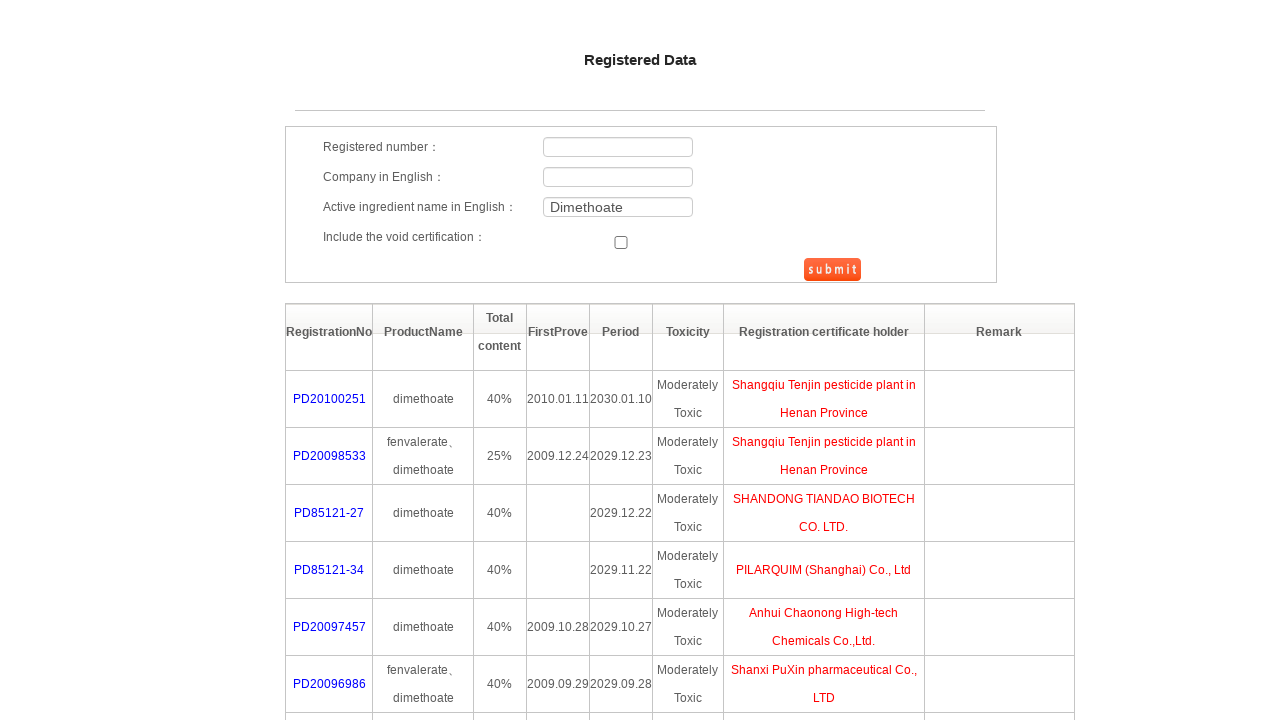